Tests submitting a web form by filling various input fields (text, password, textarea, select, checkboxes, radio buttons, date) and verifying the success message

Starting URL: https://www.selenium.dev/selenium/web/web-form.html

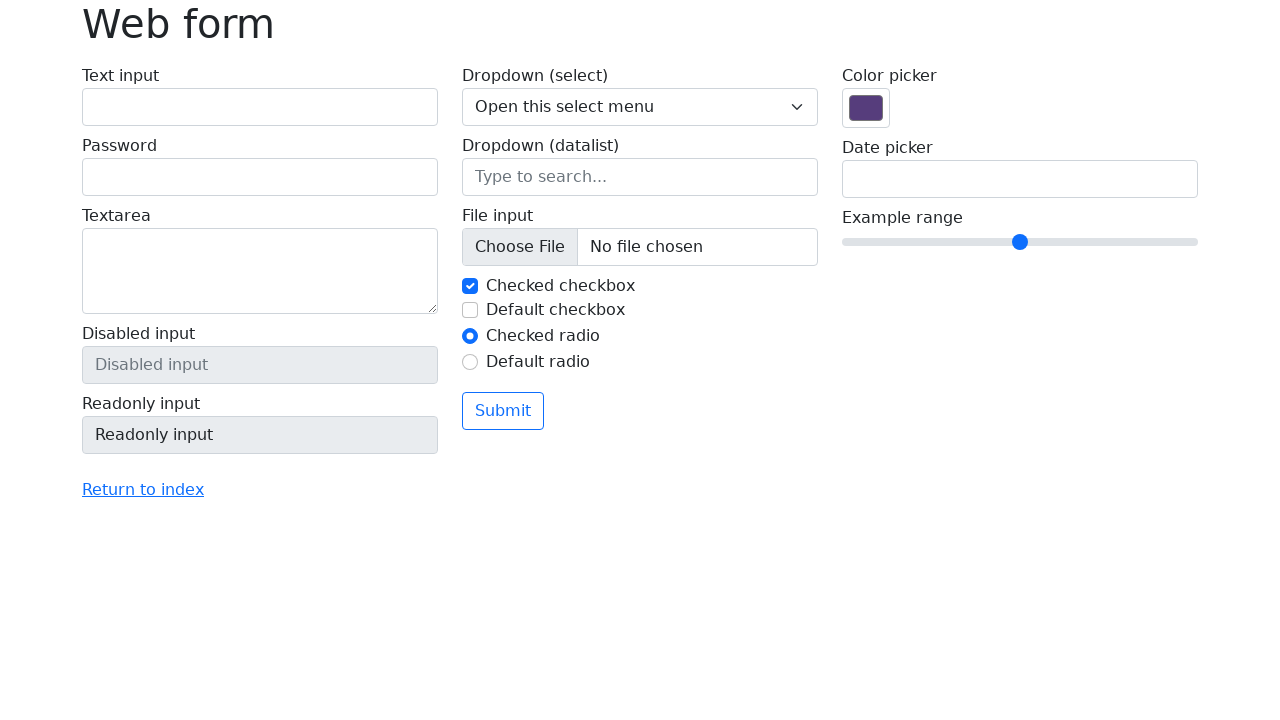

Filled text input field with 'Testing a text field' on #my-text-id
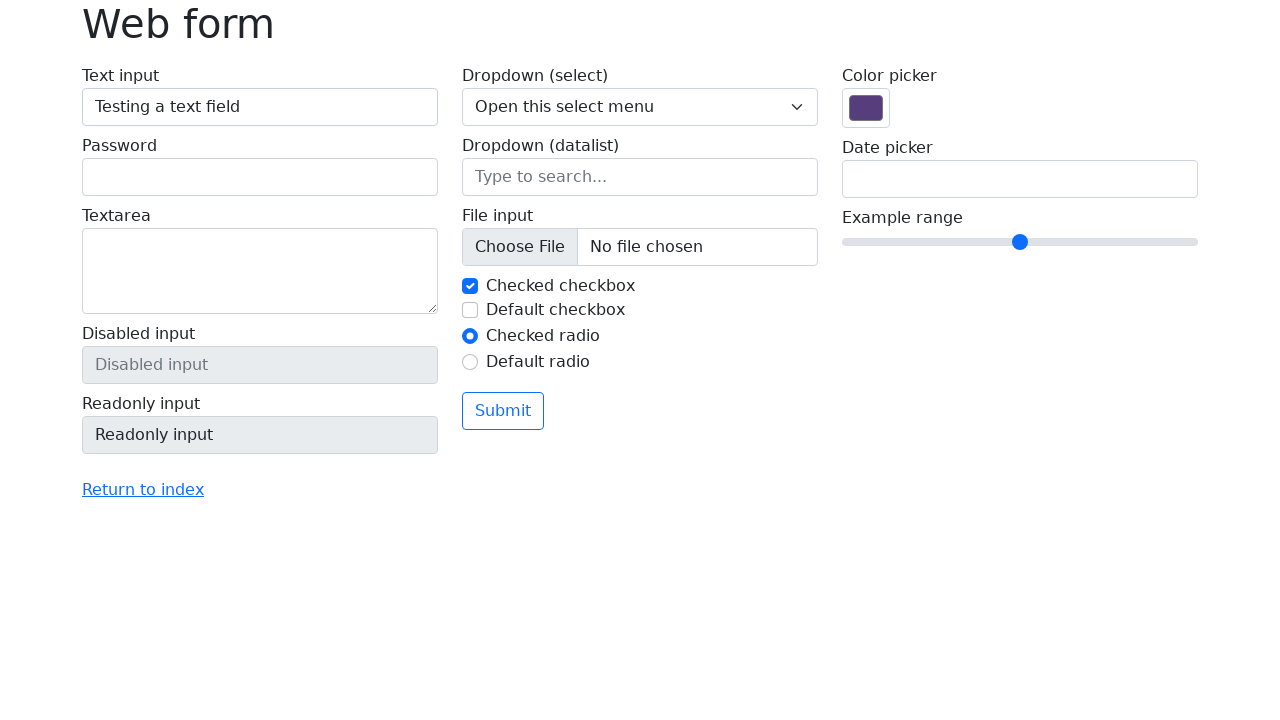

Filled password field with 'passwordField' on input[name="my-password"]
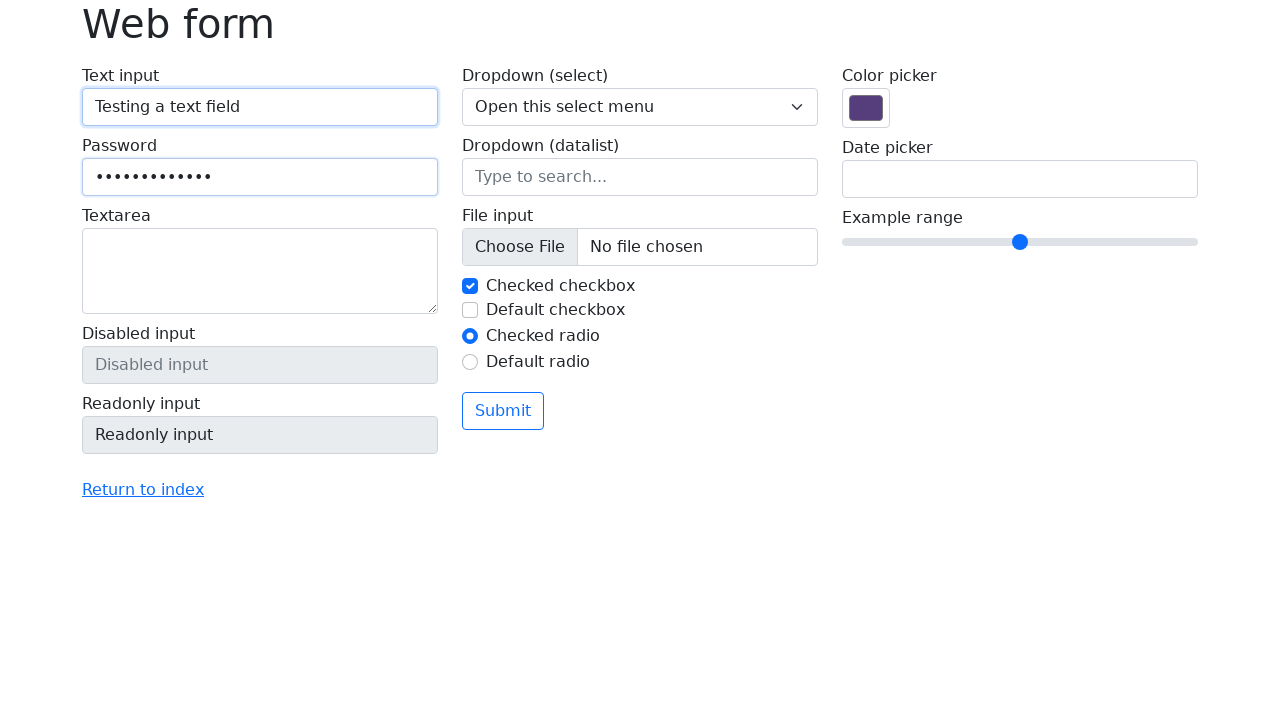

Filled textarea field with long text content on textarea[name="my-textarea"]
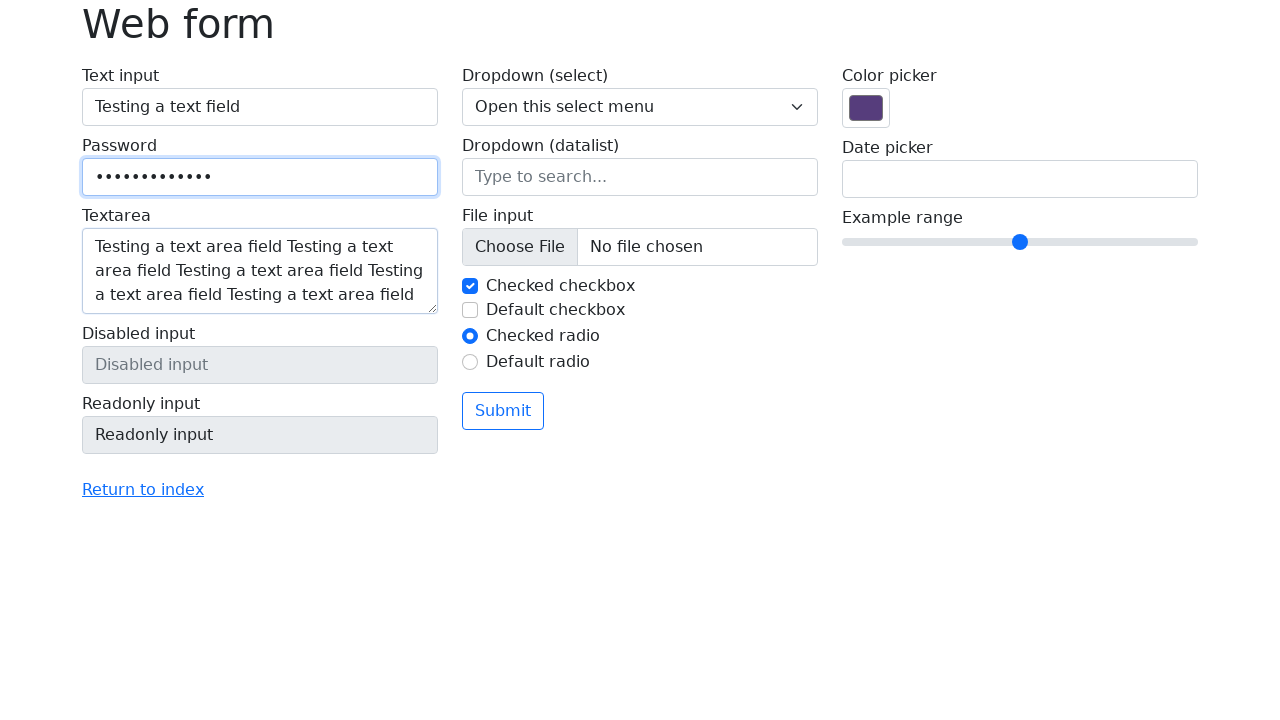

Selected 'Two' option from dropdown on select
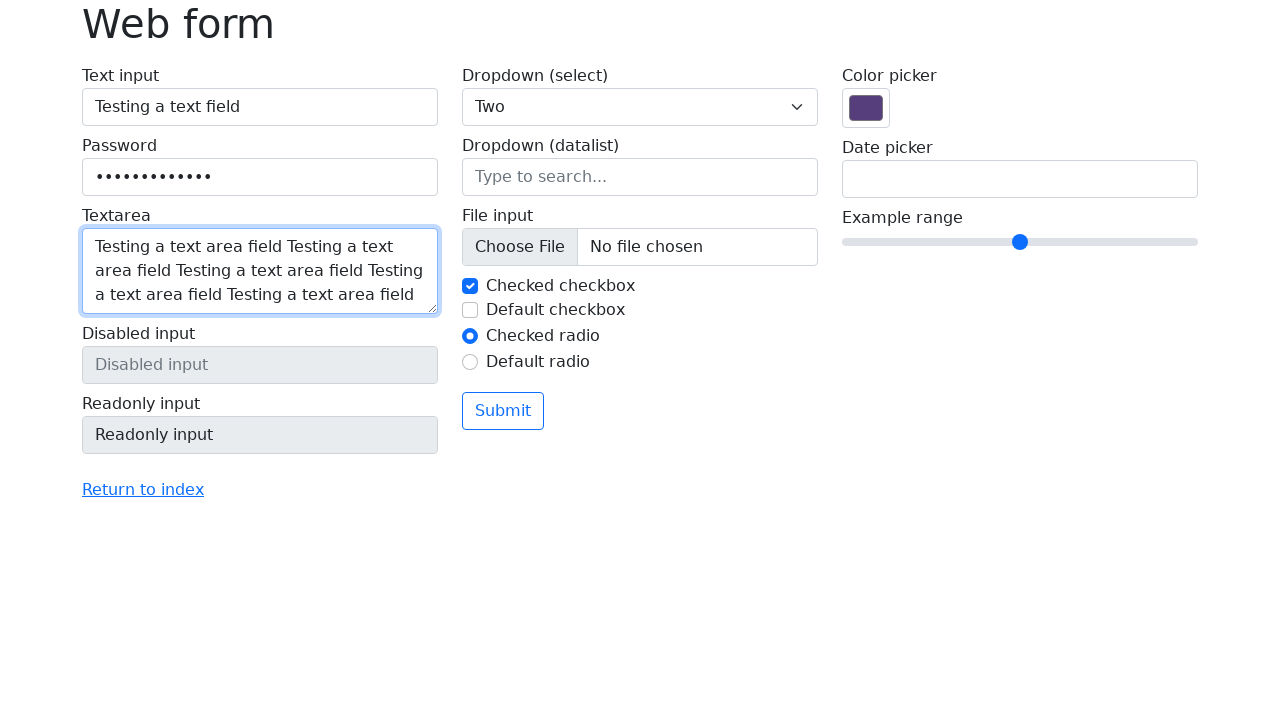

Unchecked first checkbox at (470, 286) on #my-check-1
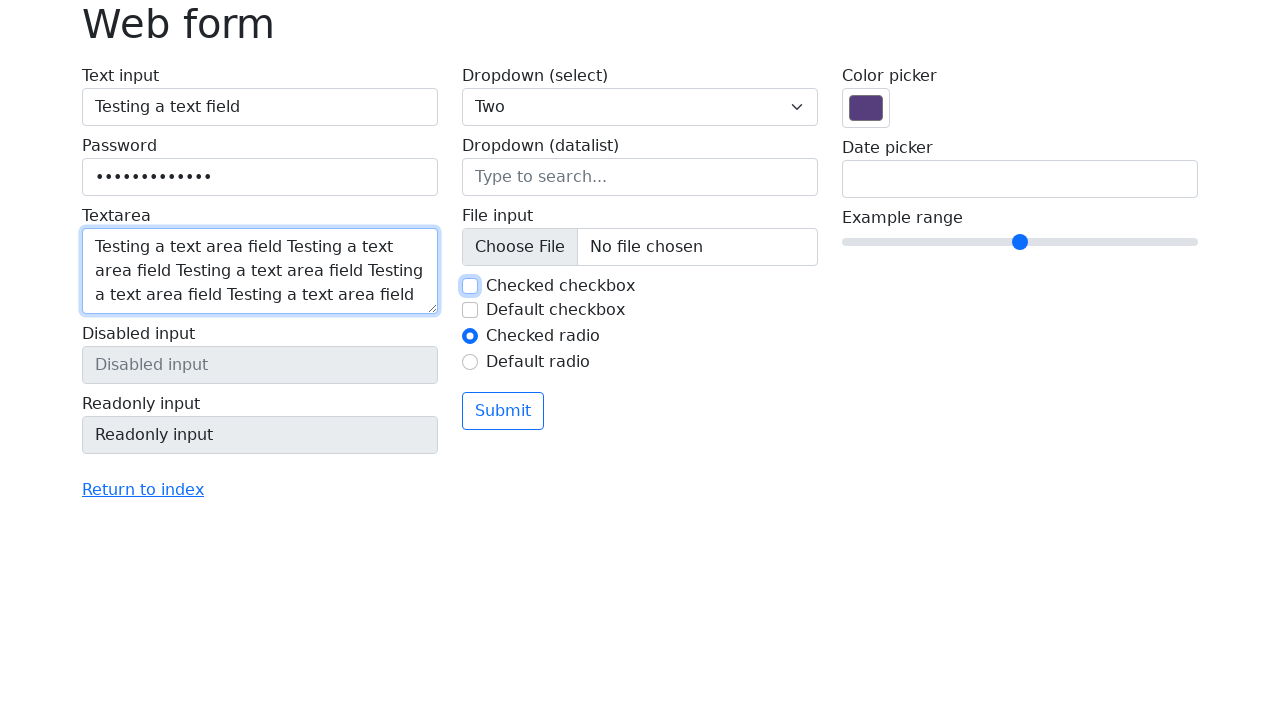

Checked second checkbox at (470, 310) on #my-check-2
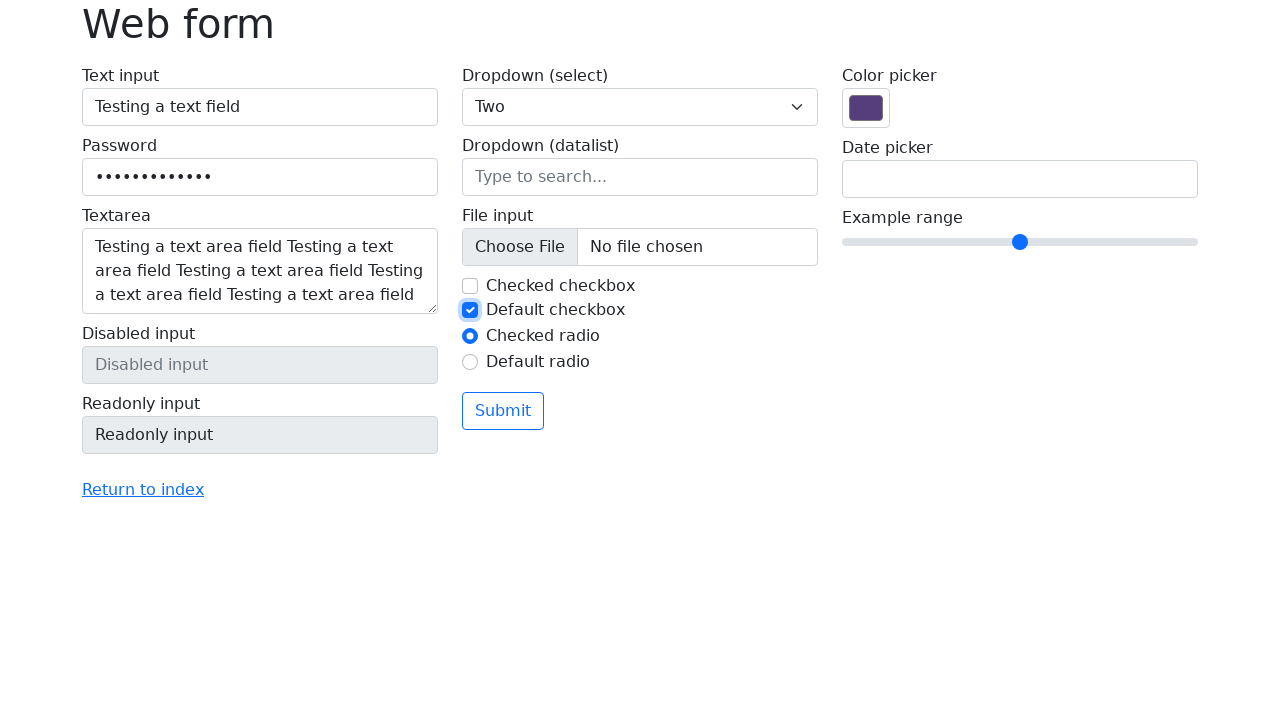

Checked second radio button at (470, 362) on #my-radio-2
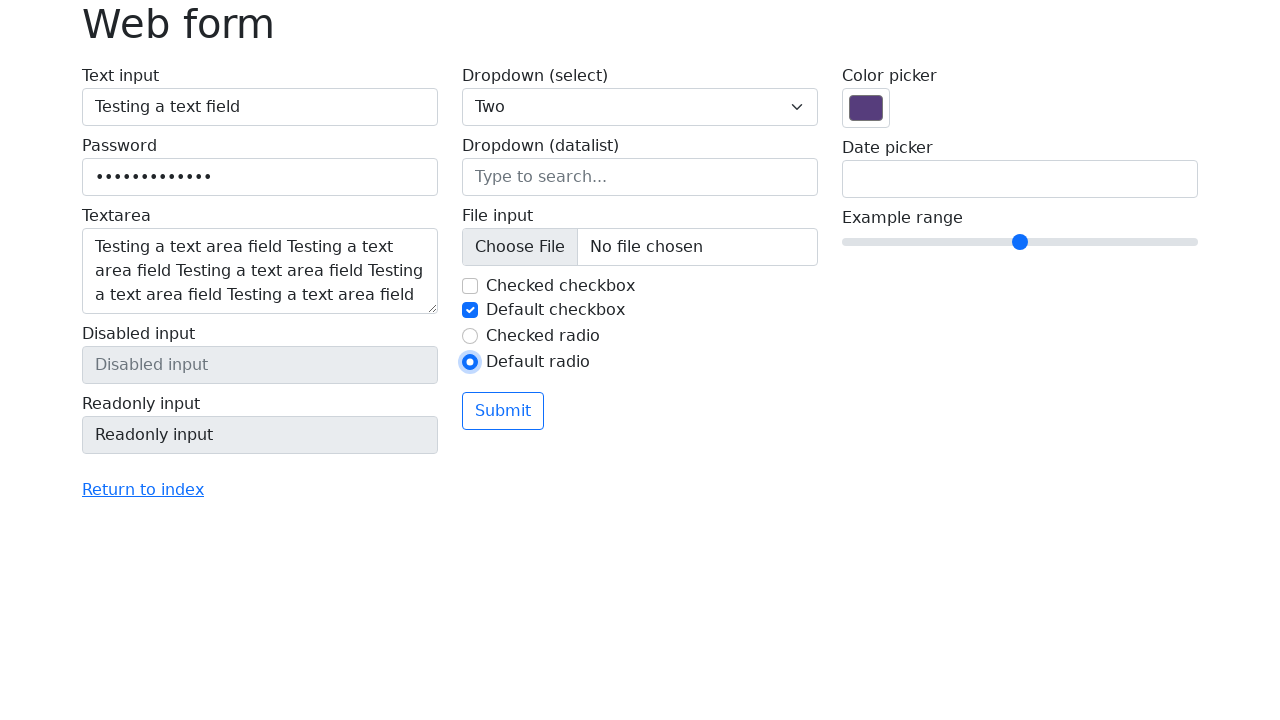

Filled date input field with '08/21/1988' on input[name="my-date"]
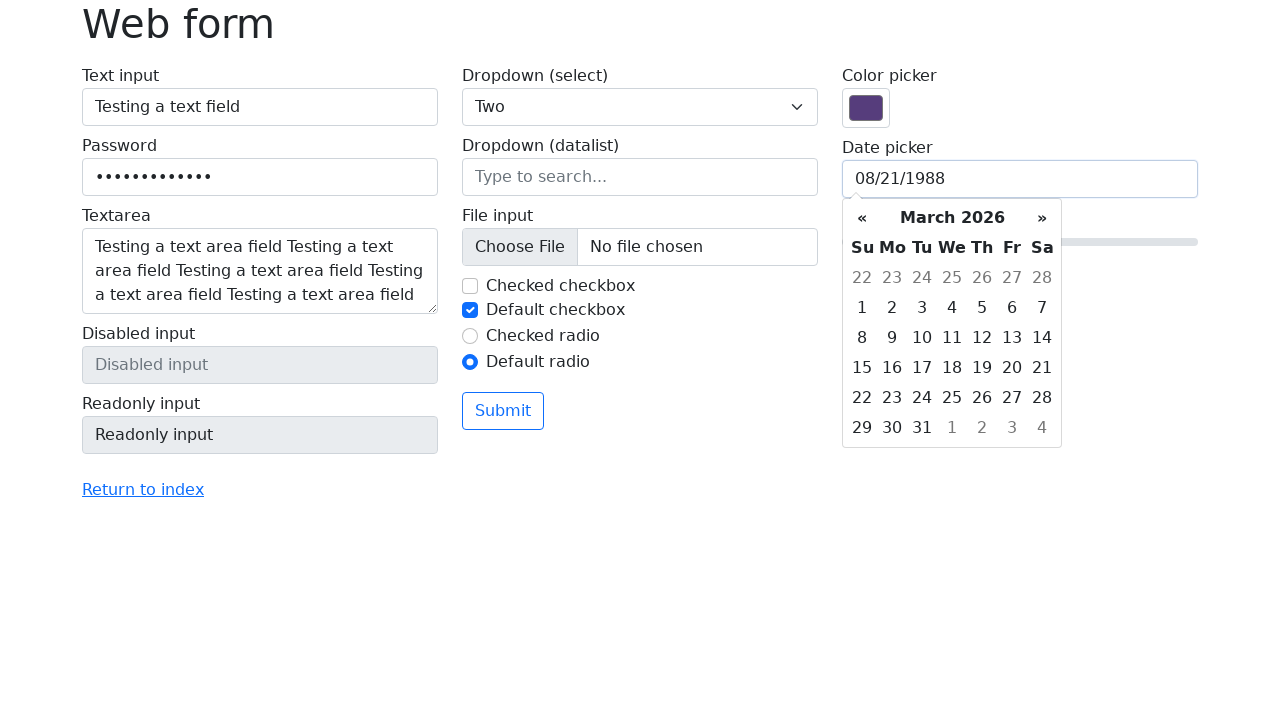

Clicked submit button to submit the web form at (503, 411) on button
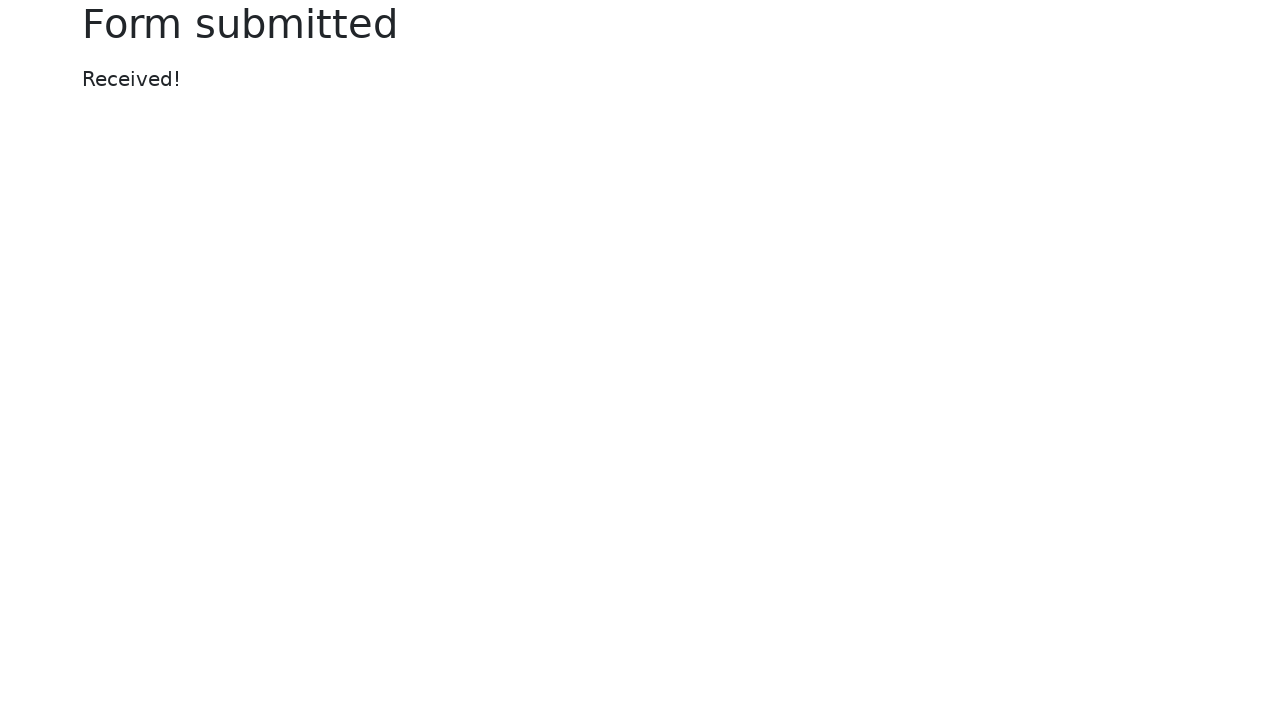

Success message displayed after form submission
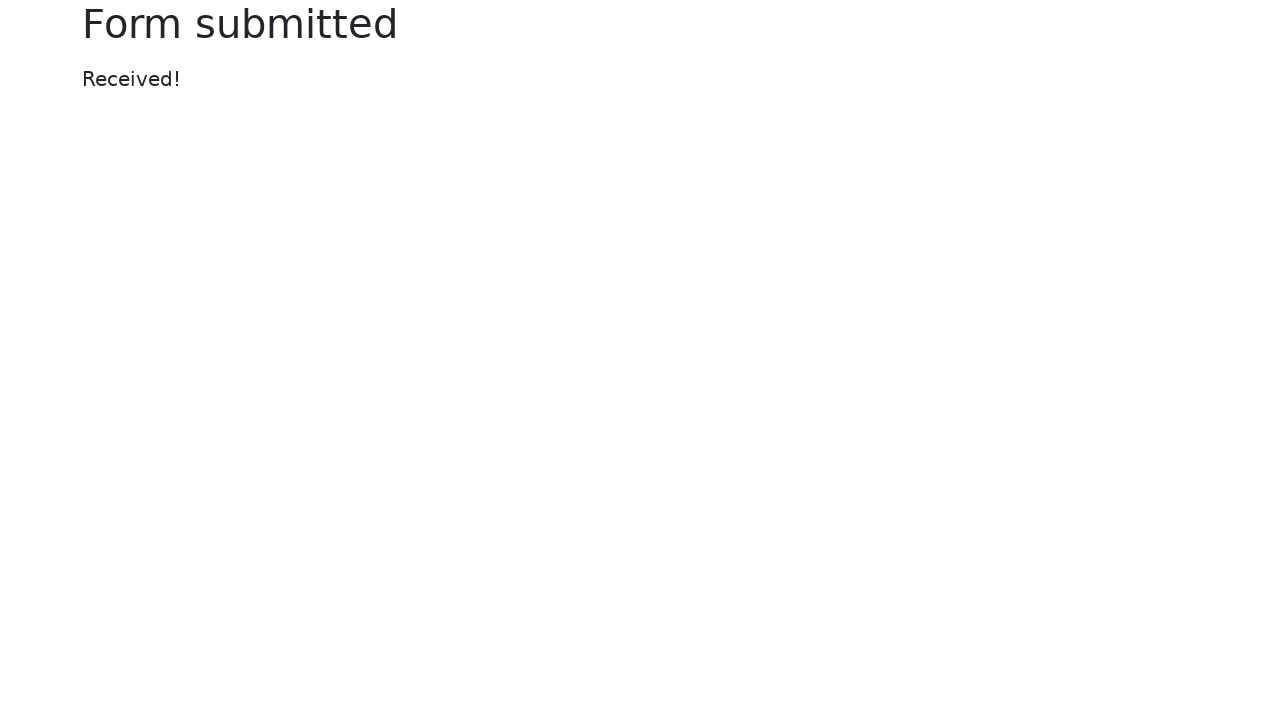

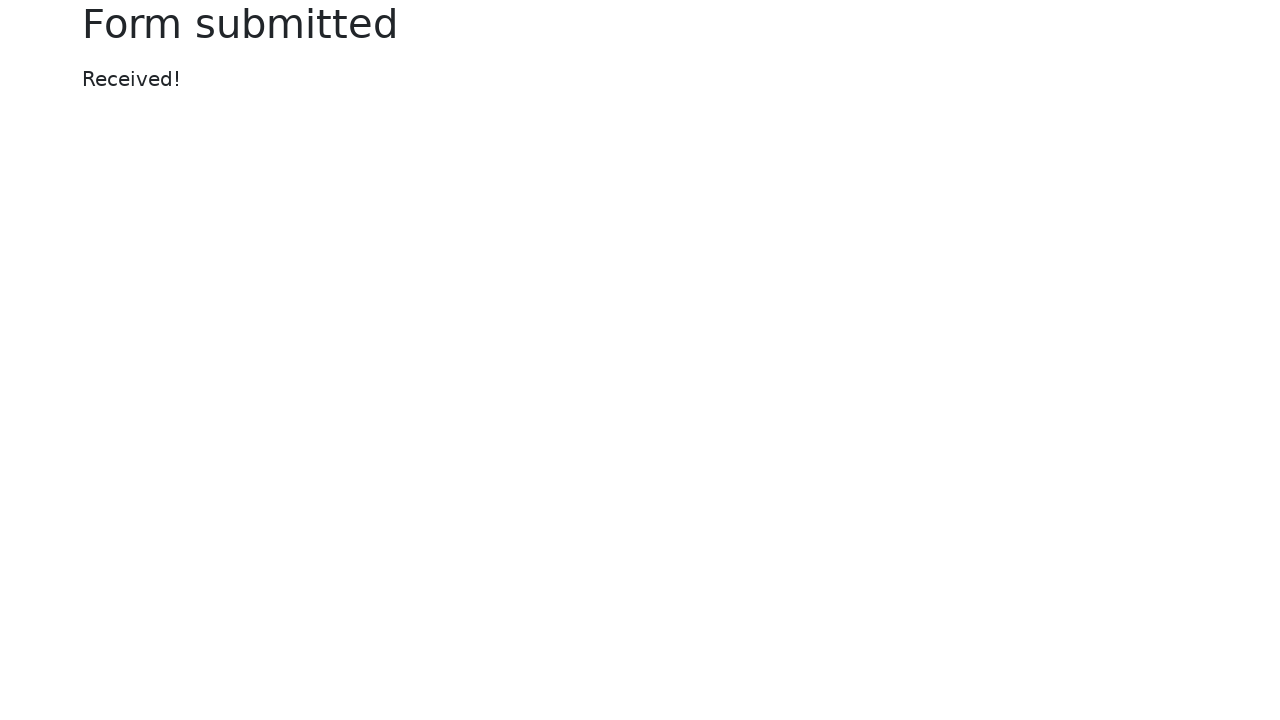